Tests clicking a button with a dynamic ID on the UI Testing Playground website to verify that elements with changing IDs can be located by CSS class selector.

Starting URL: http://uitestingplayground.com/dynamicid

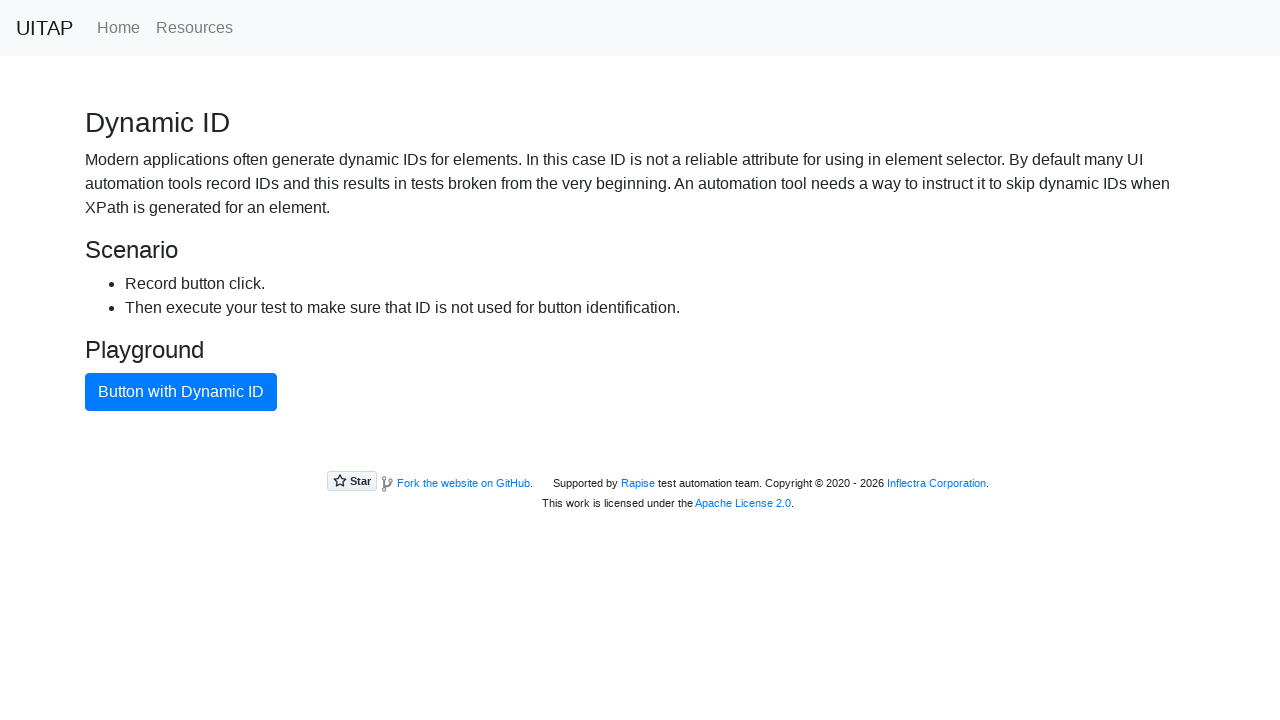

Navigated to UI Testing Playground dynamic ID page
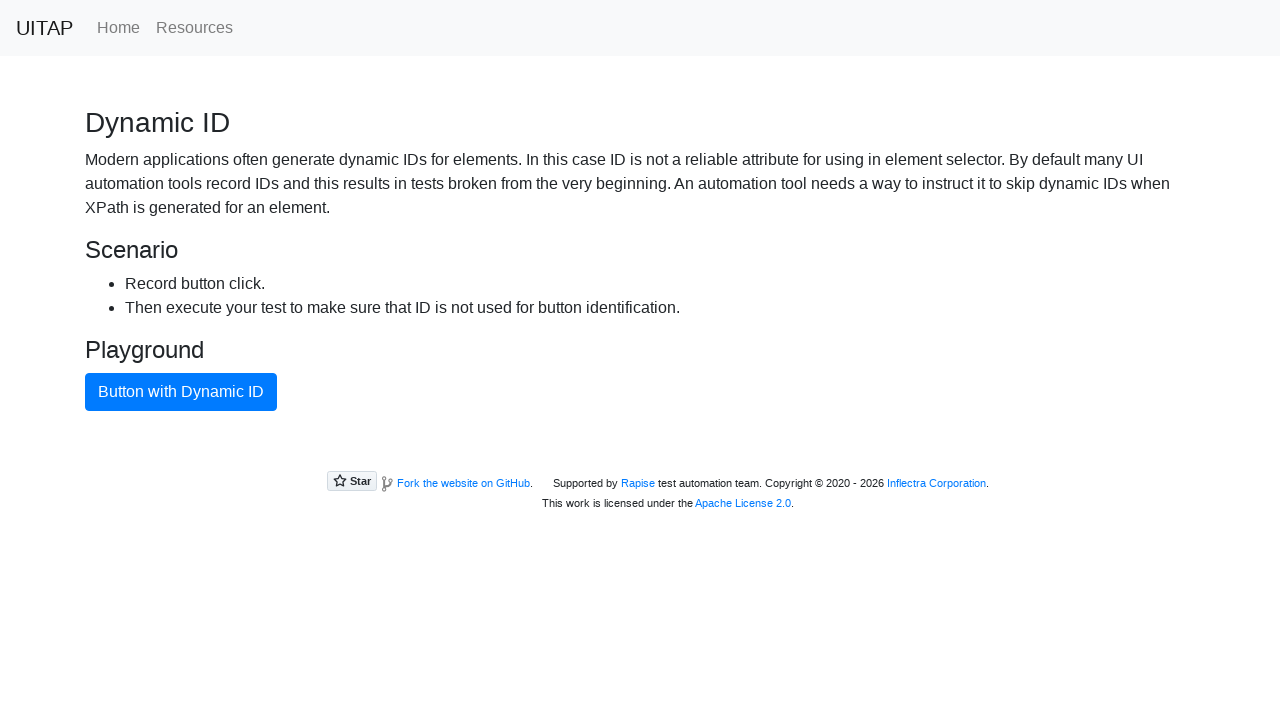

Clicked button with dynamic ID using CSS class selector .btn-primary at (181, 392) on .btn-primary
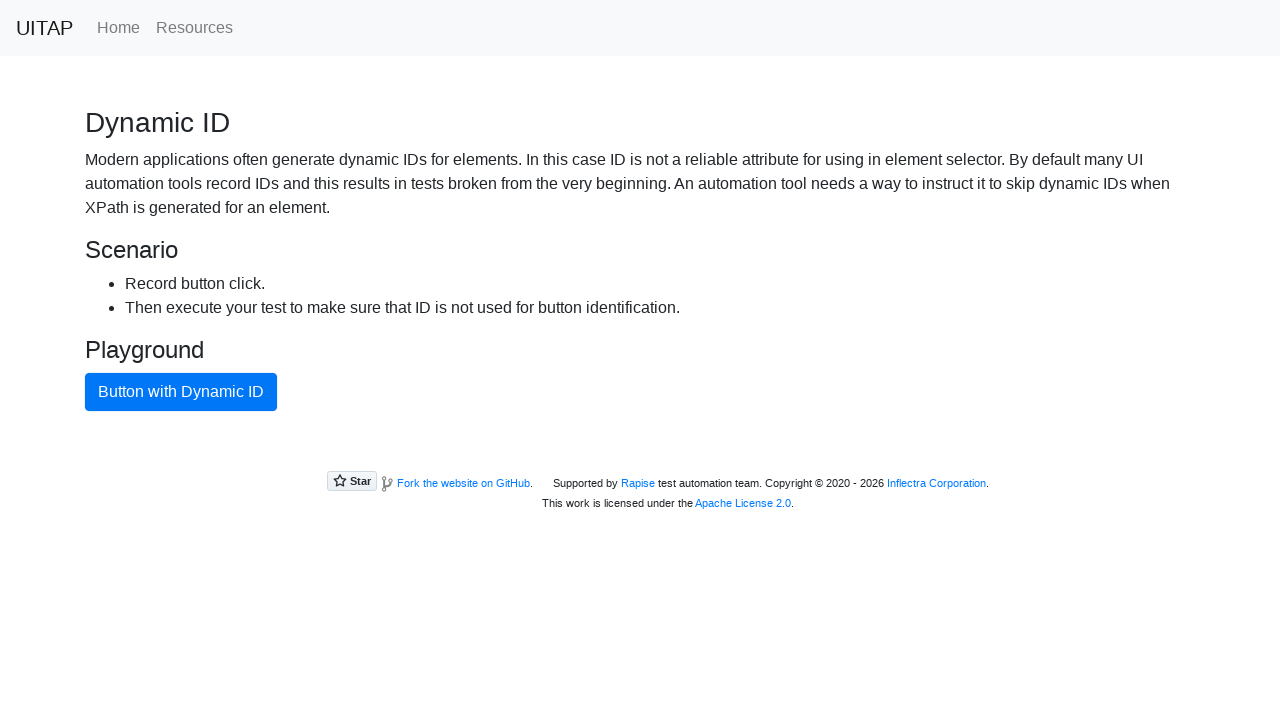

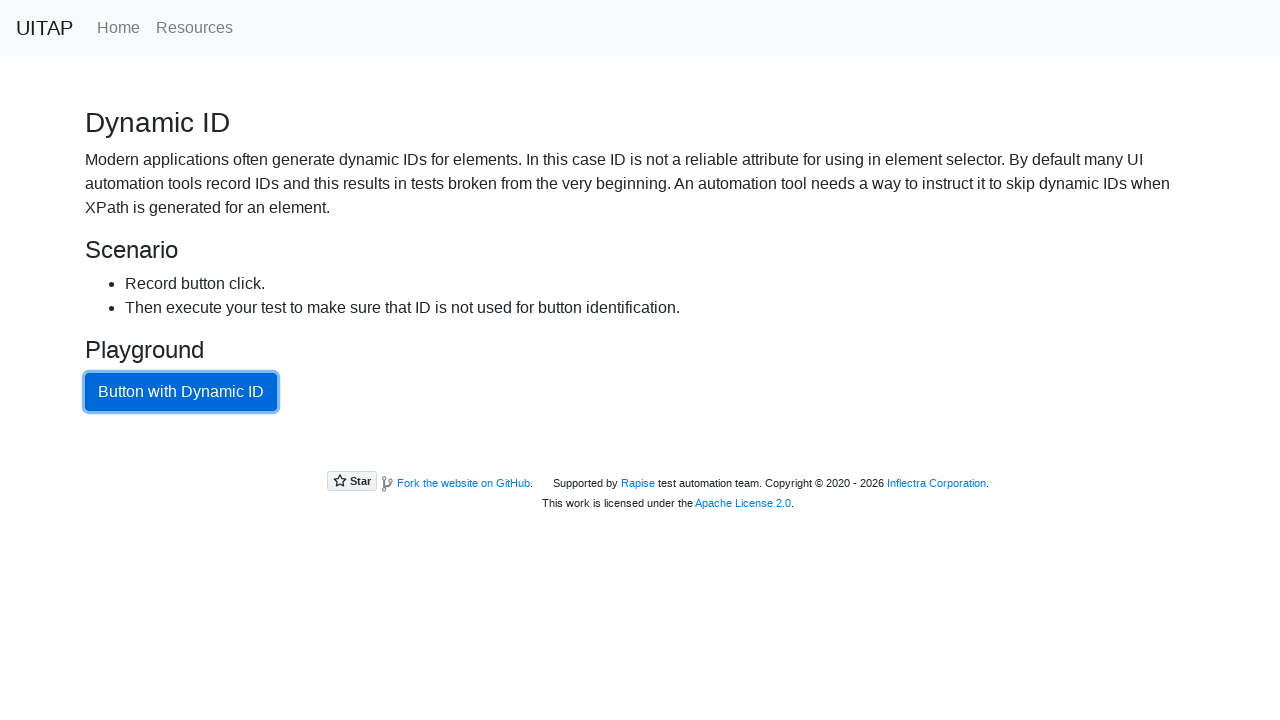